Tests date selection with invalid dates (check-out before check-in)

Starting URL: https://www.booking.com/index.html

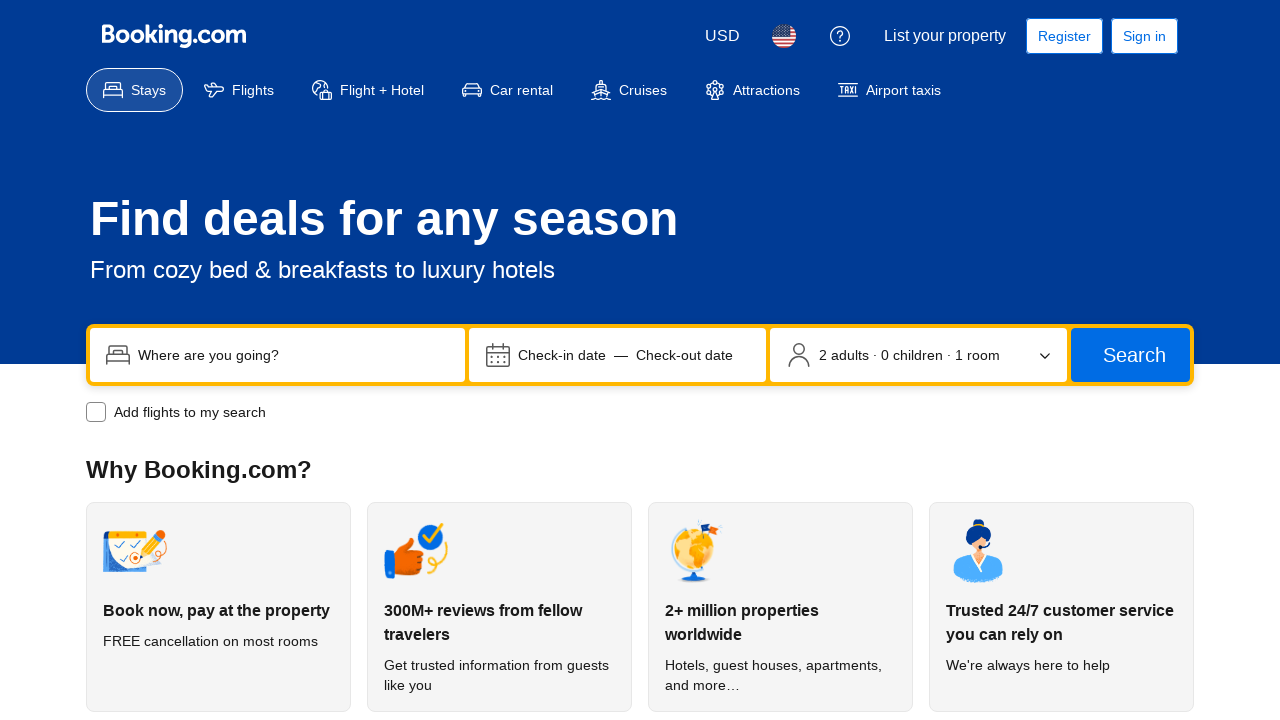

Filled destination search box with 'London' on //input[@placeholder="Where are you going?"]
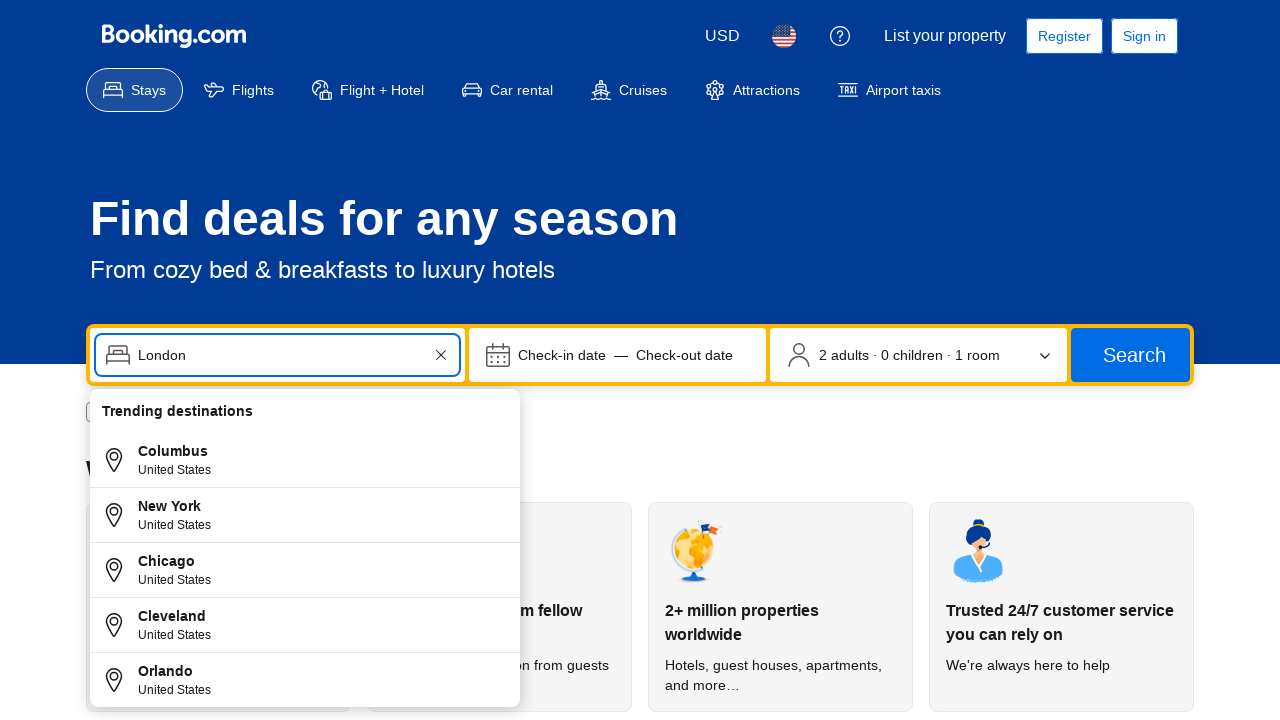

Clicked first autocomplete search result at (305, 460) on xpath=//div[@data-testid="autocomplete-result"]
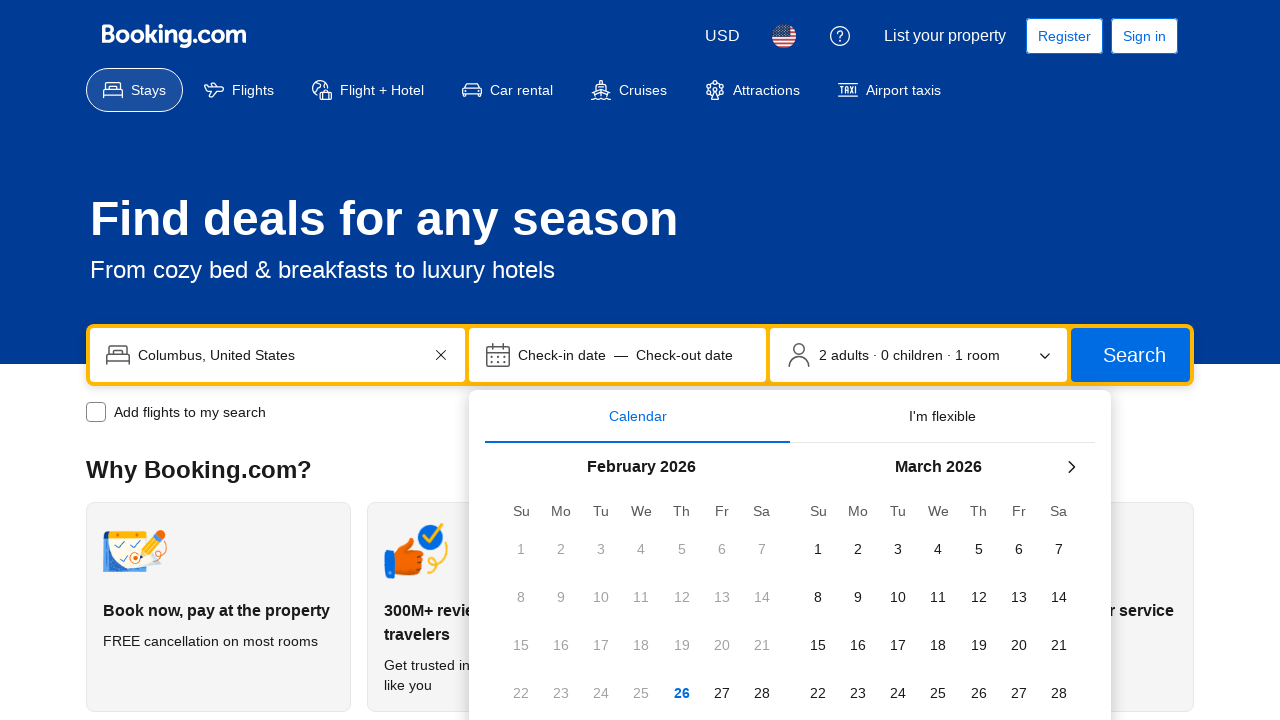

Opened date picker (first click) at (618, 355) on xpath=//button[@data-testid="searchbox-dates-container"]
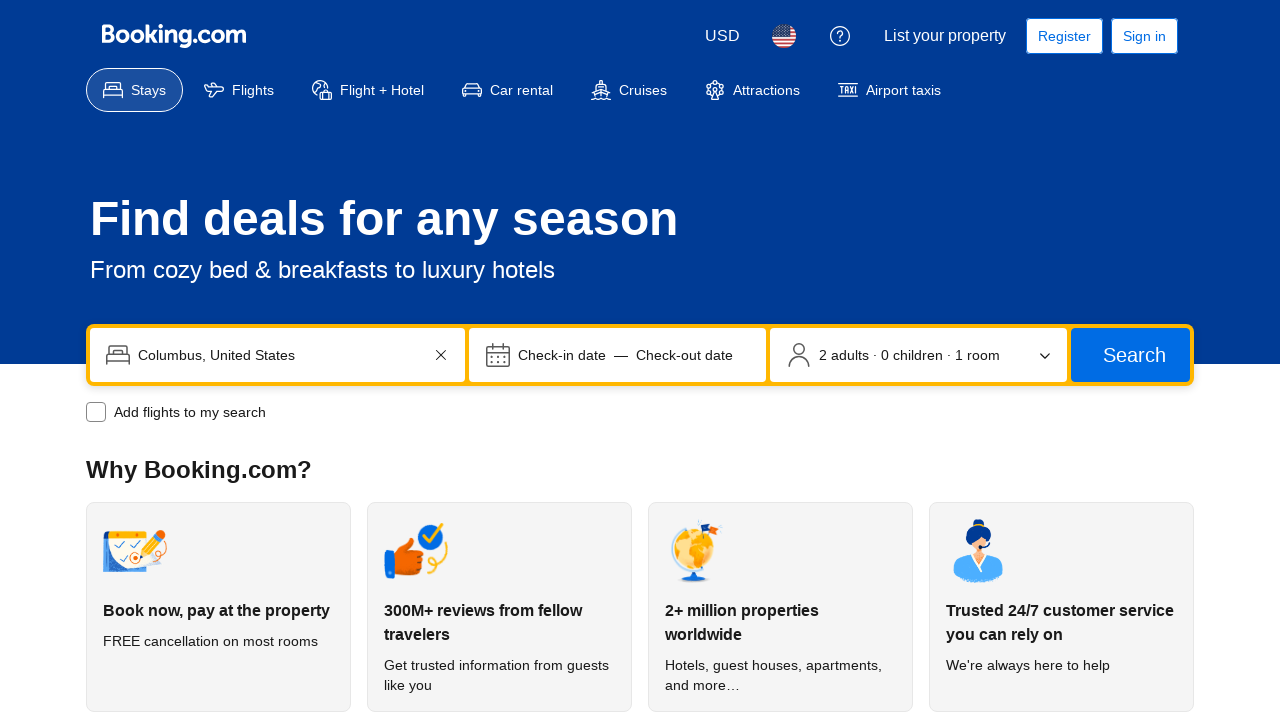

Opened date picker (second click) at (618, 355) on xpath=//button[@data-testid="searchbox-dates-container"]
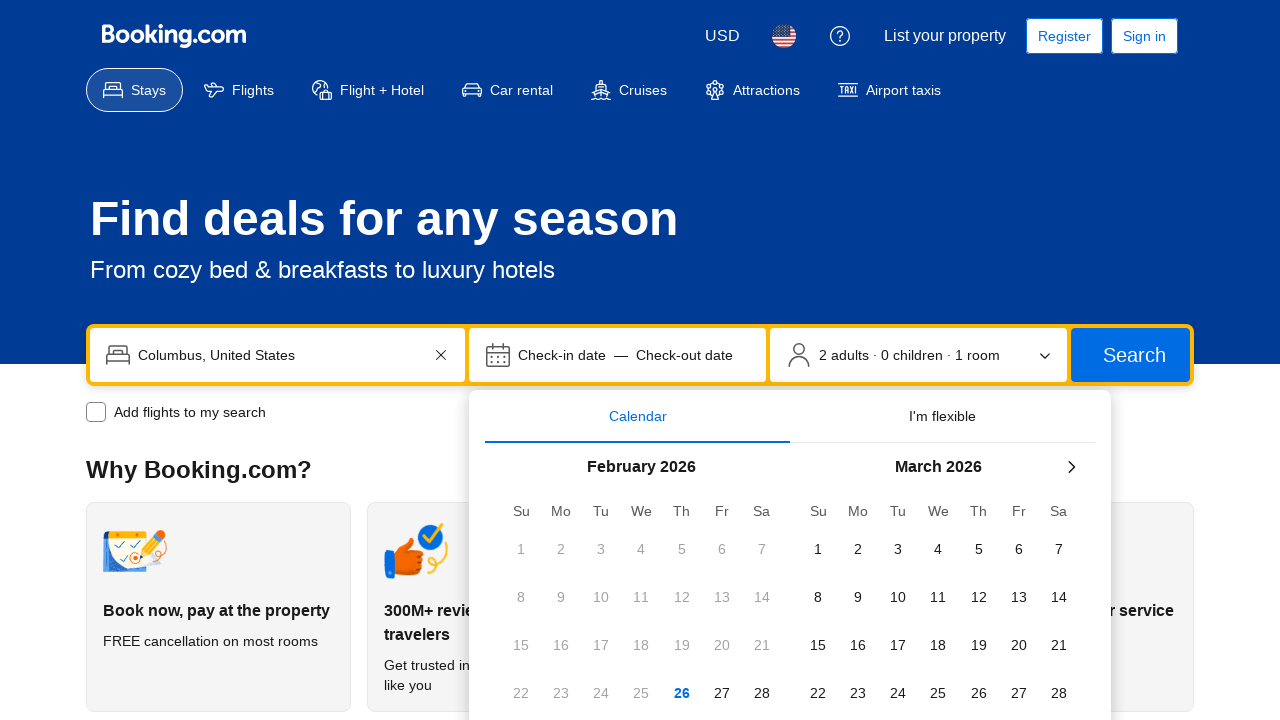

Selected 2026-02-27 as check-in date at (722, 693) on //span[@data-date="2026-02-27"]
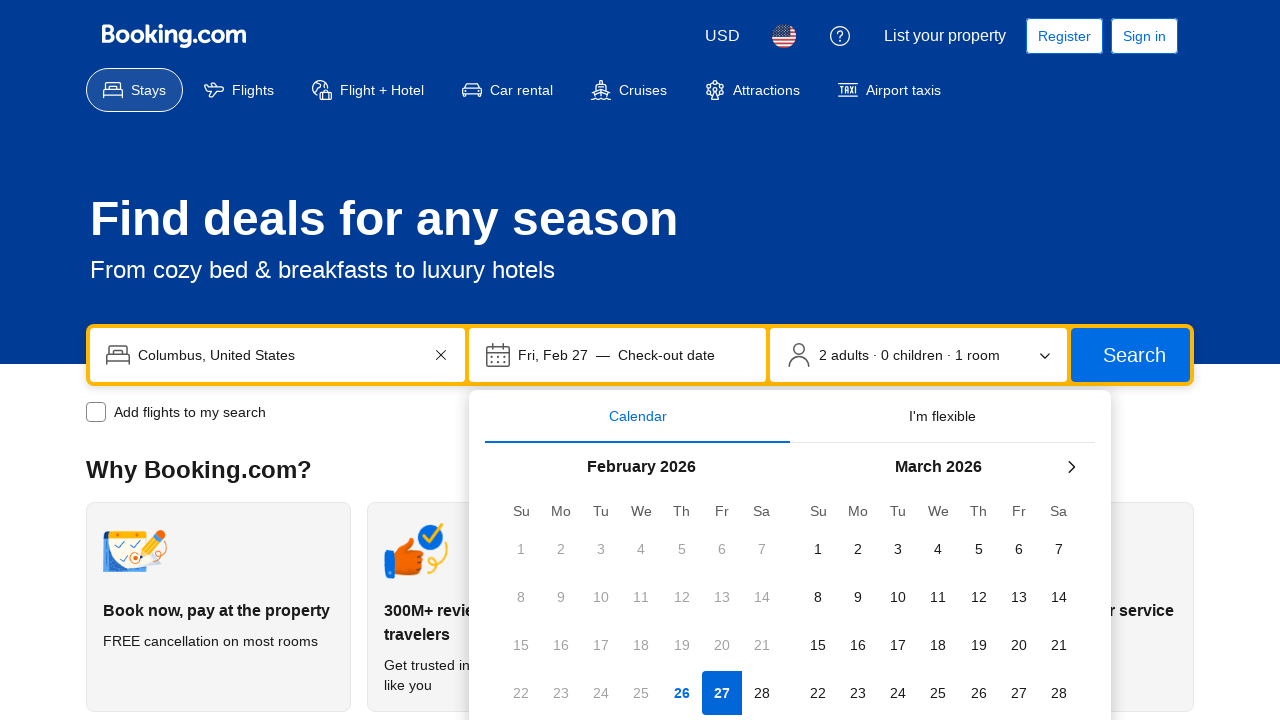

Selected 2026-02-26 as check-out date (invalid: before check-in) at (682, 693) on //span[@data-date="2026-02-26"]
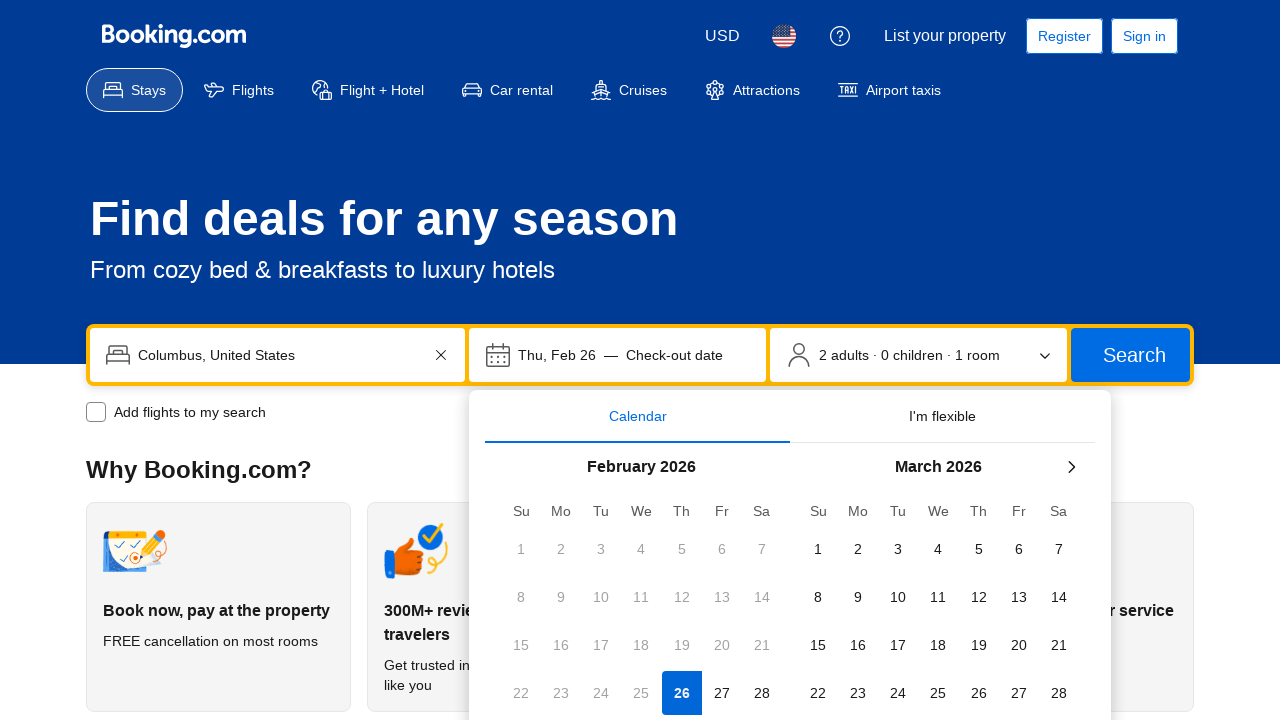

Clicked search button to attempt booking with invalid dates at (1134, 355) on xpath=//span[text()="Search"]
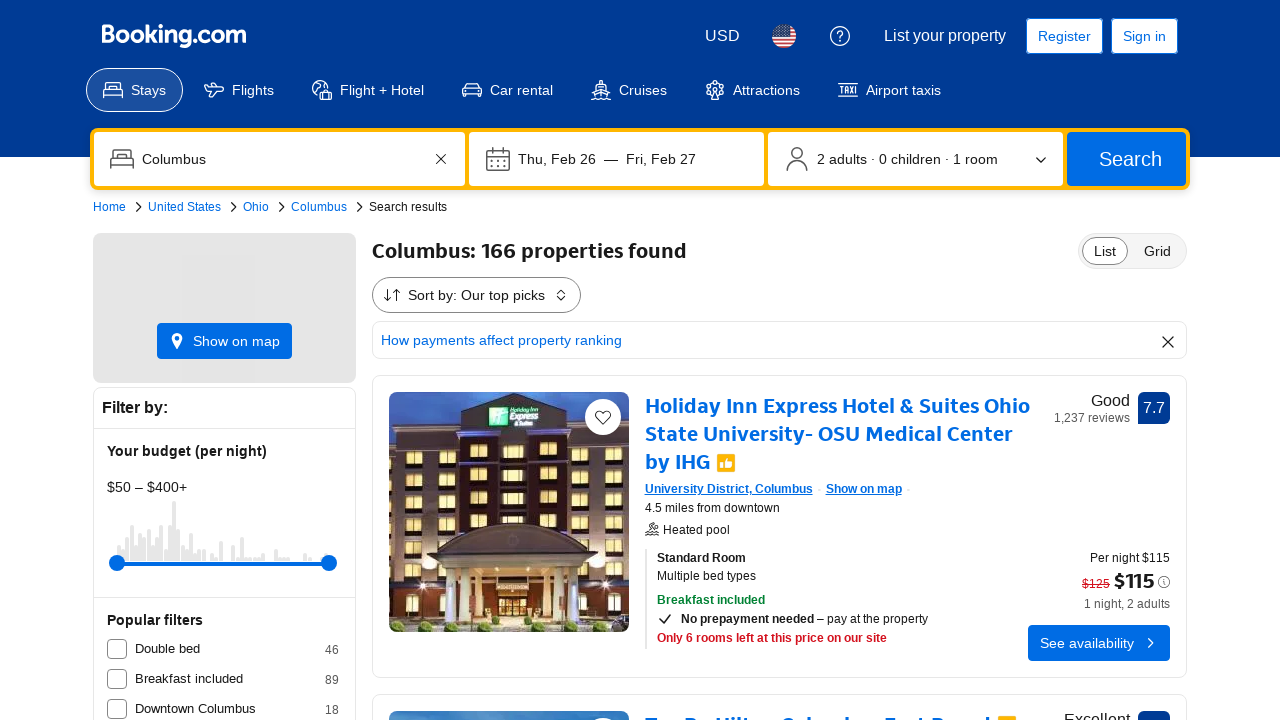

Waited for date display field to appear in results
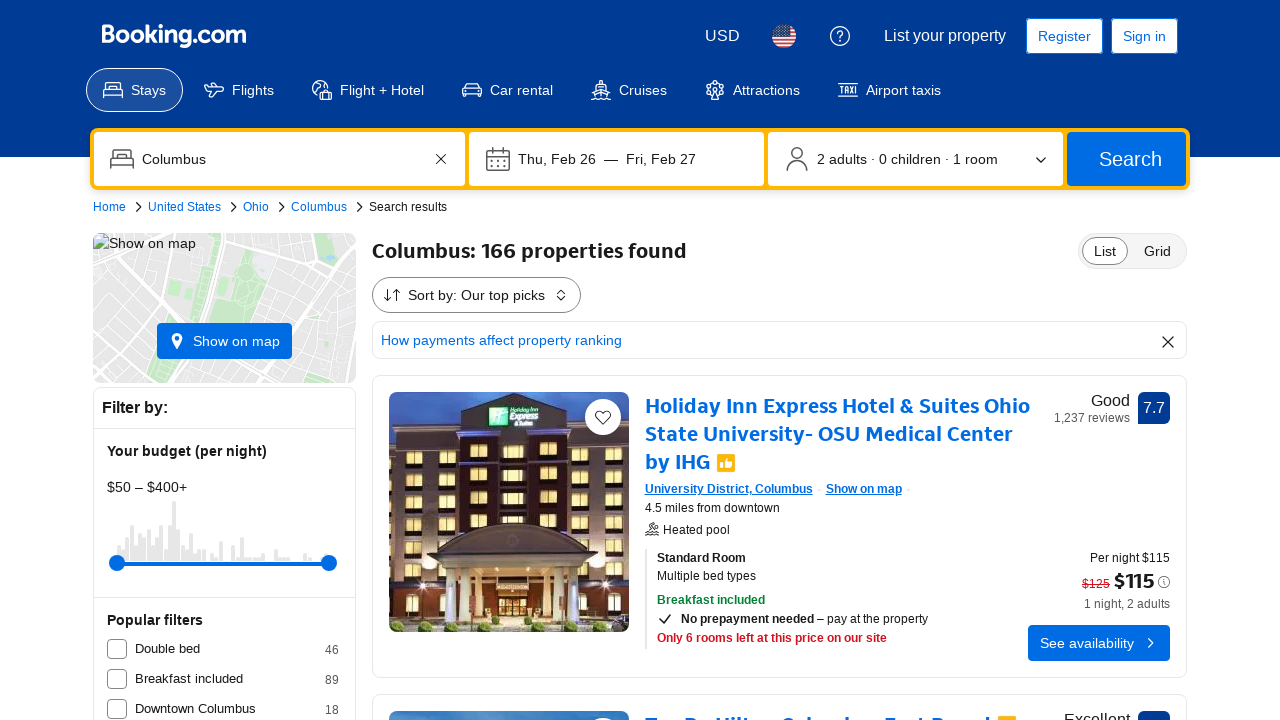

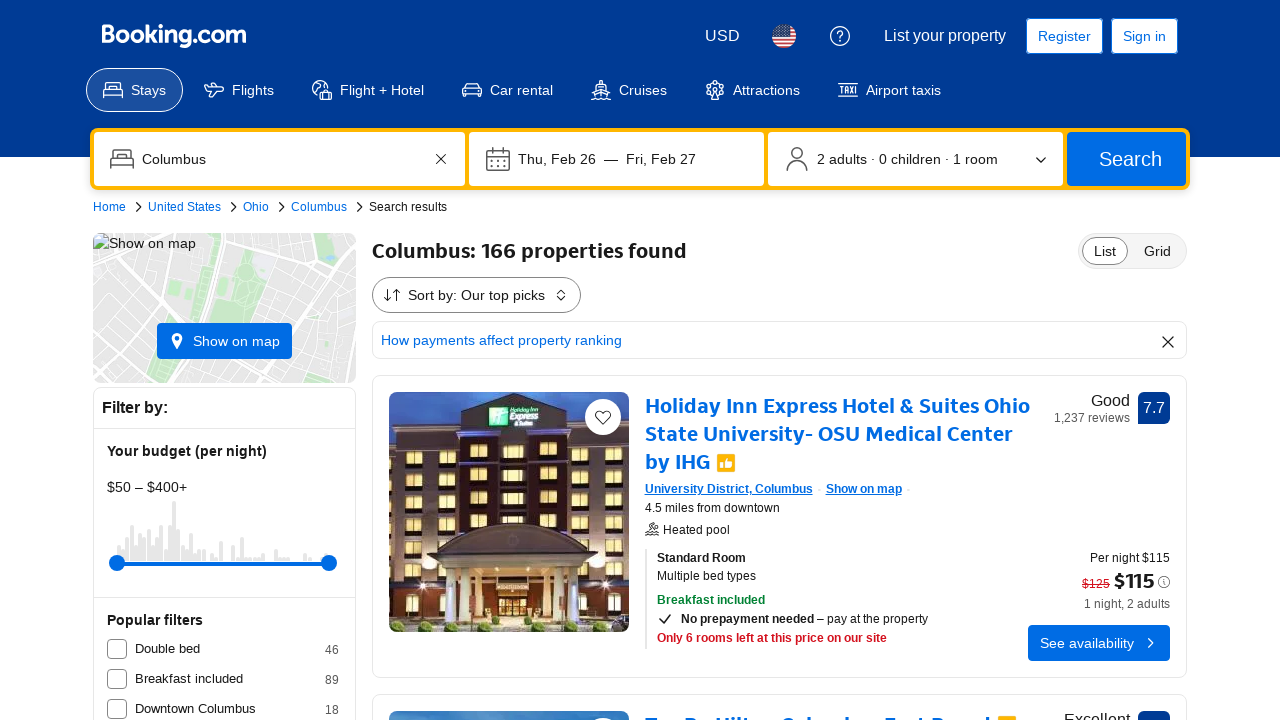